Tests dynamic content loading by clicking a start button and waiting for text to appear

Starting URL: https://the-internet.herokuapp.com/dynamic_loading/1

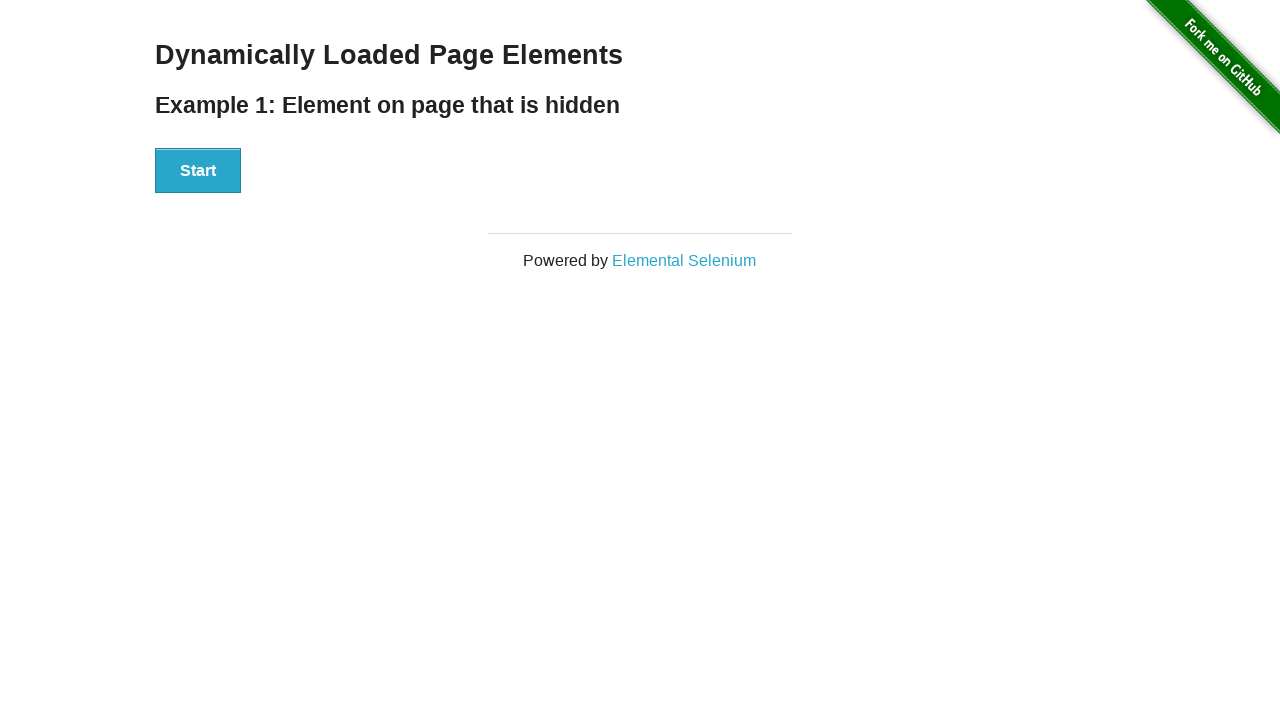

Clicked Start button to trigger dynamic content loading at (198, 171) on xpath=//button[normalize-space()='Start']
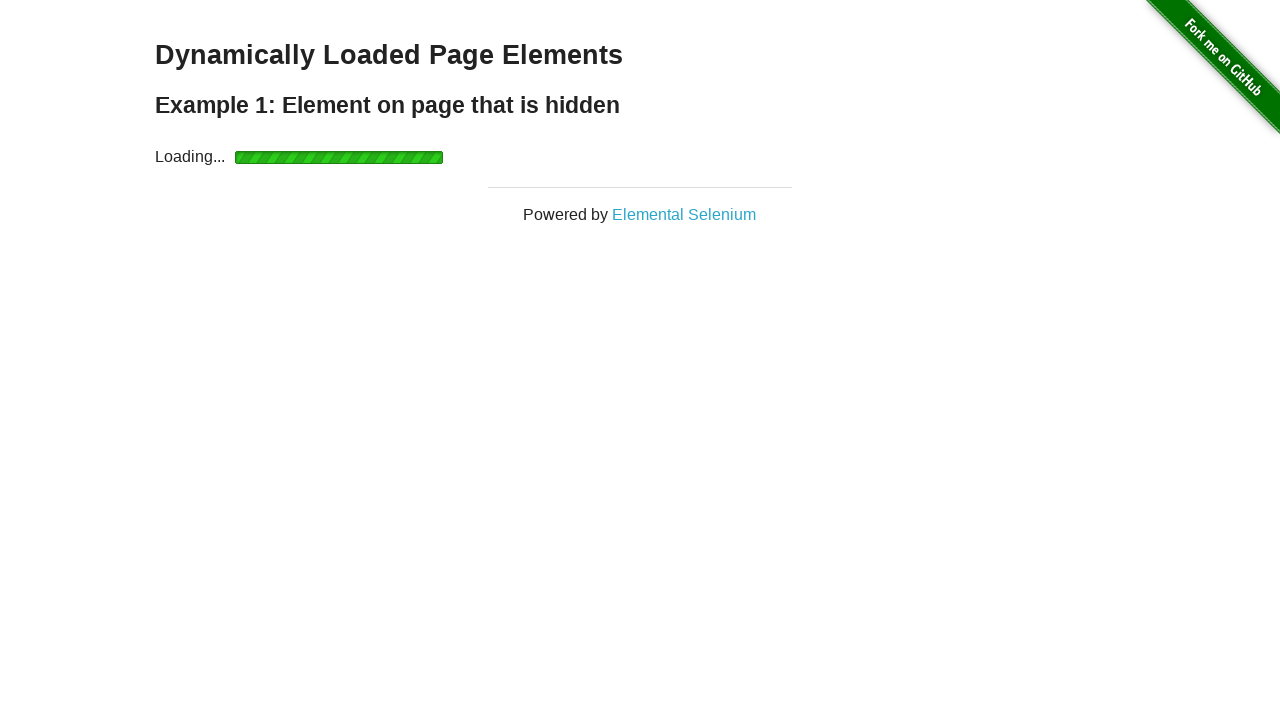

Waited for 'Hello World!' text to appear and become visible
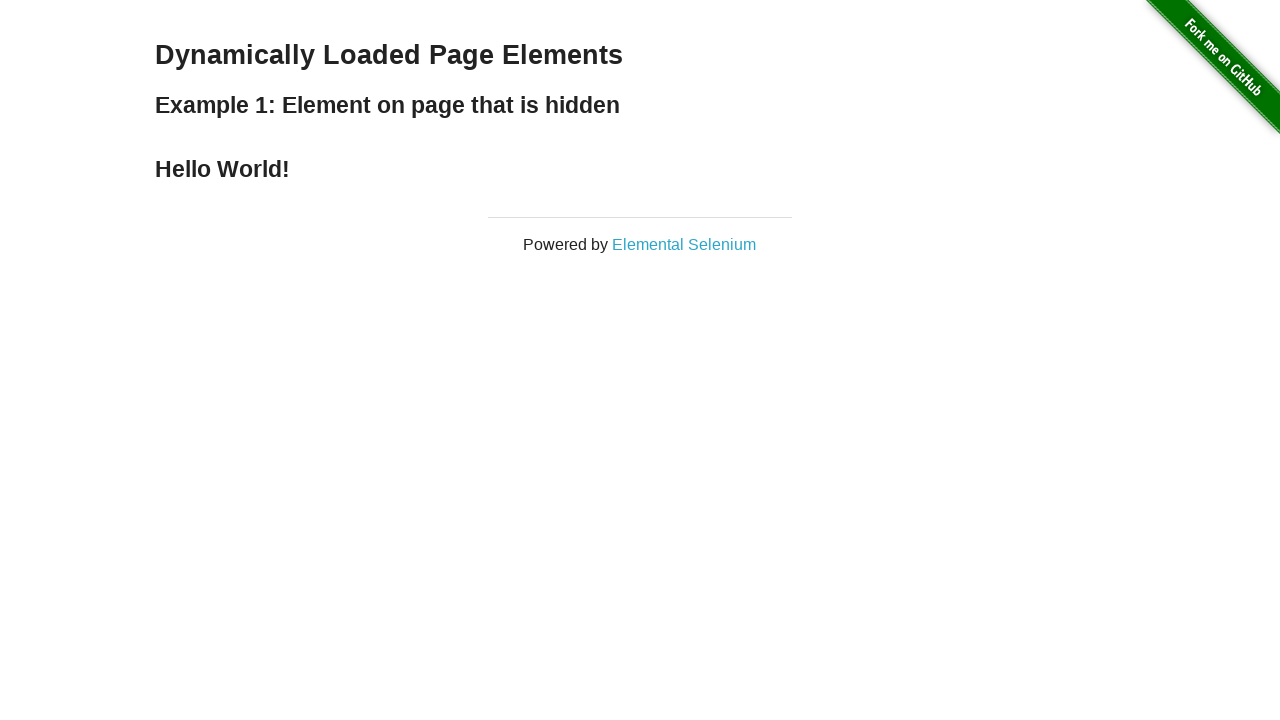

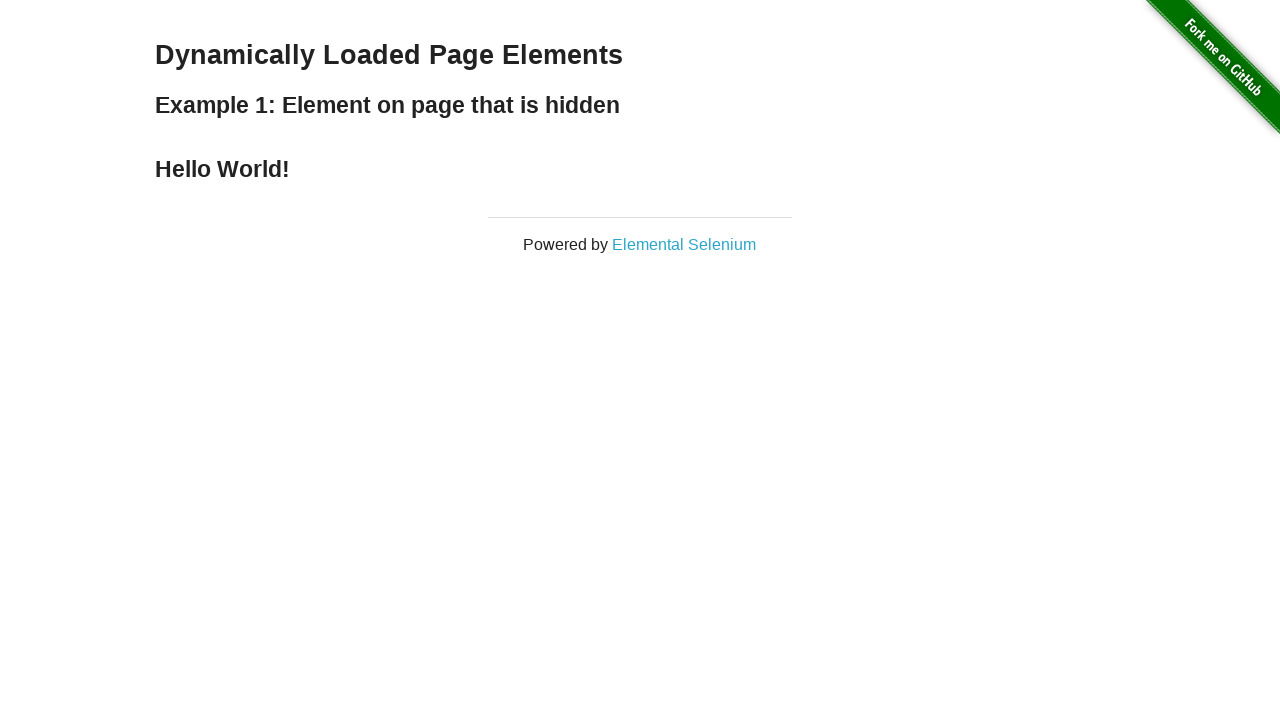